Tests text copy and paste functionality between two input fields using keyboard shortcuts

Starting URL: https://text-compare.com/

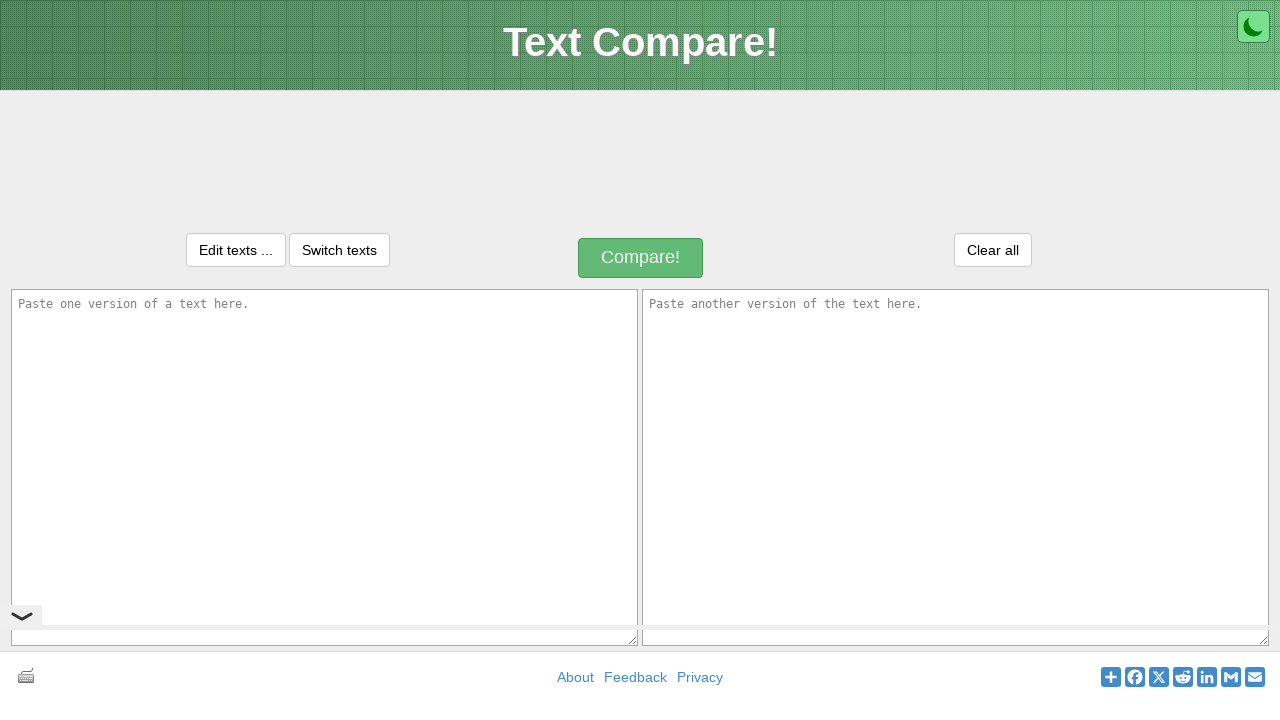

Filled first input field with 'Welcome to selenium' on #inputText1
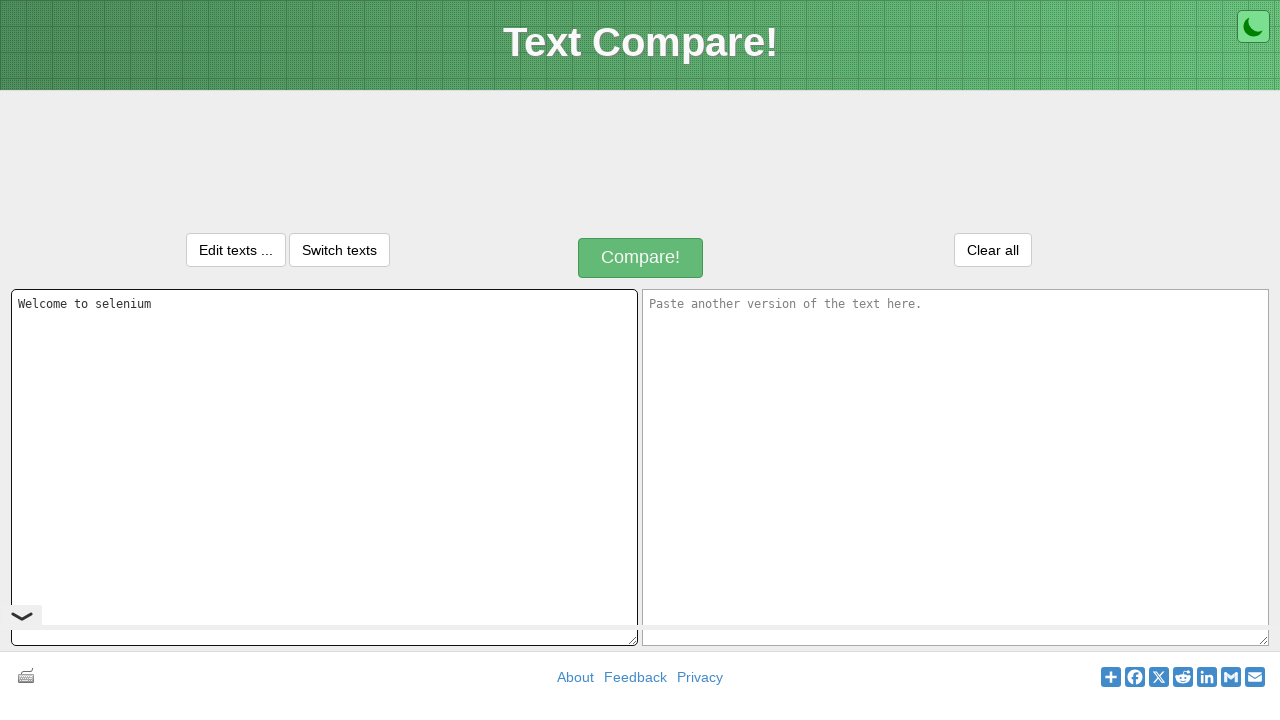

Focused on first input field on #inputText1
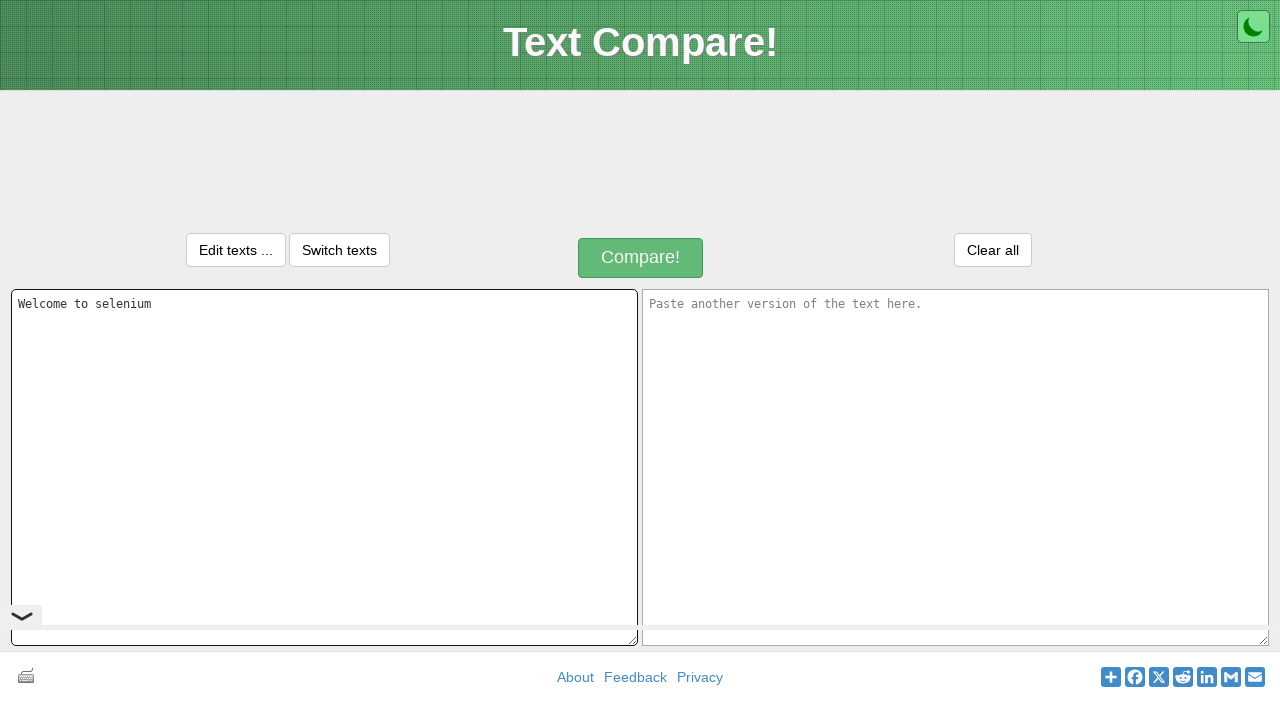

Selected all text in first input field using Ctrl+A
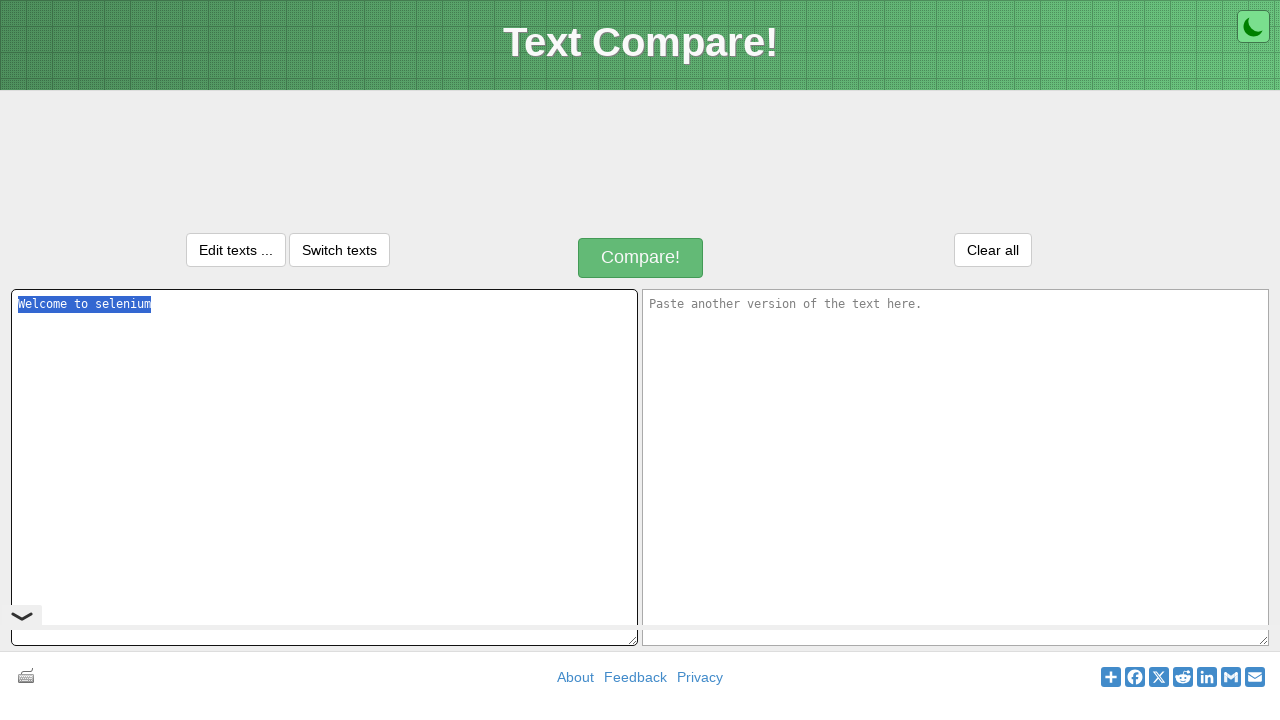

Copied selected text to clipboard using Ctrl+C
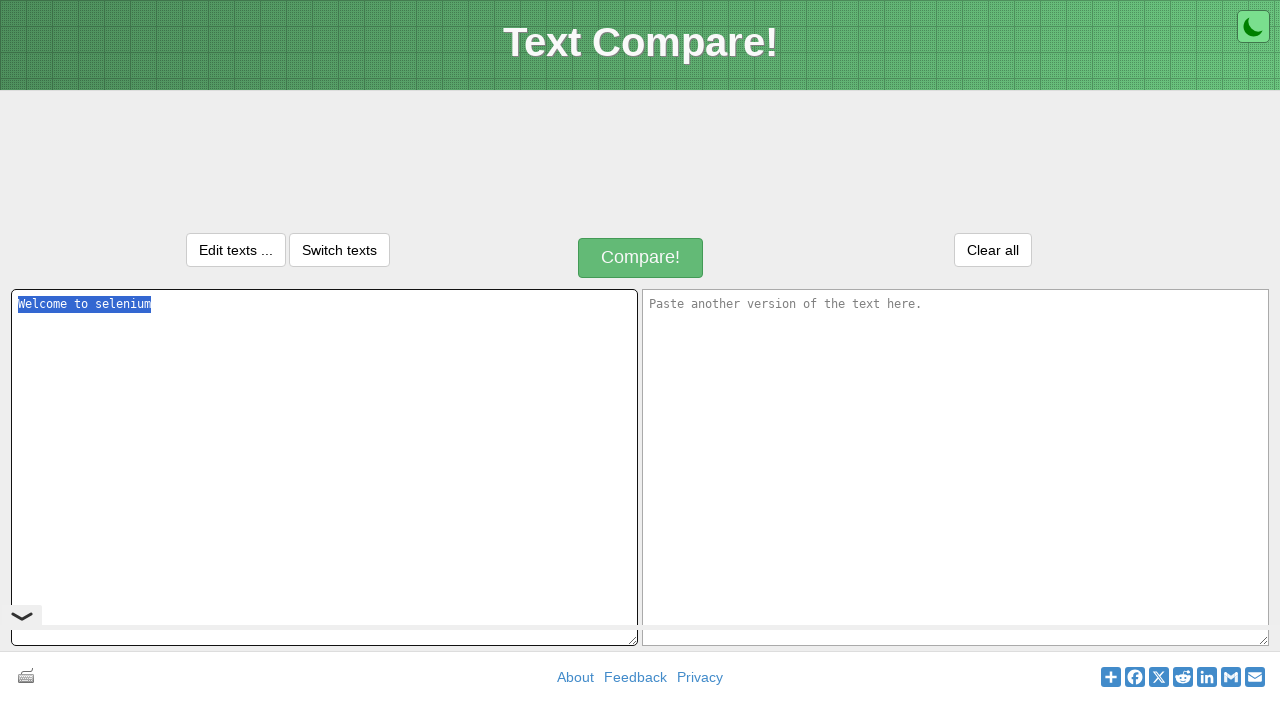

Navigated to second input field using Tab key
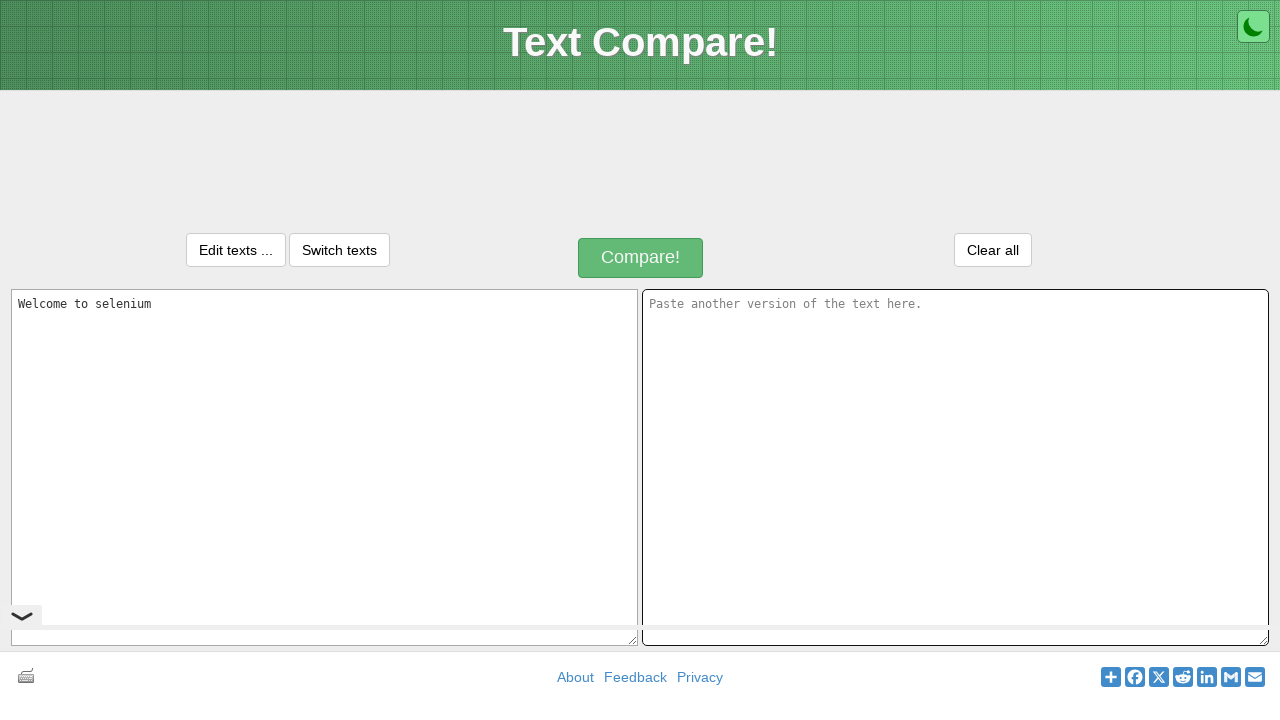

Pasted text into second input field using Ctrl+V
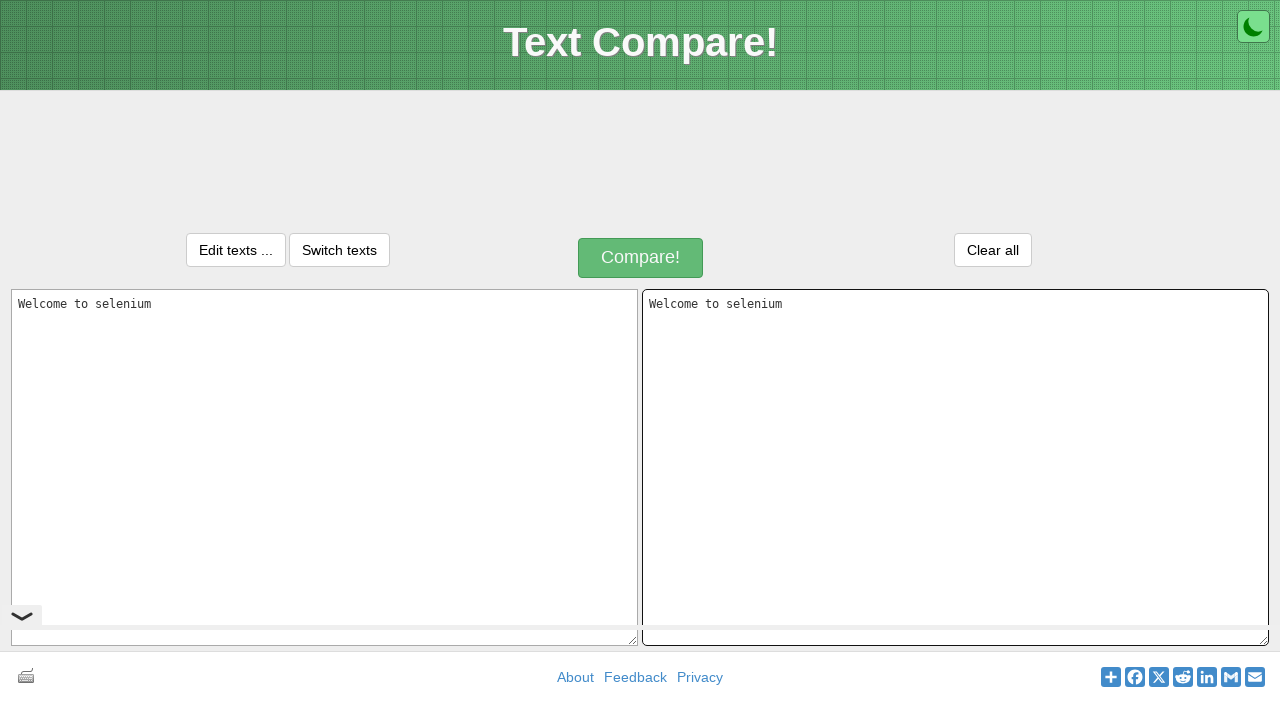

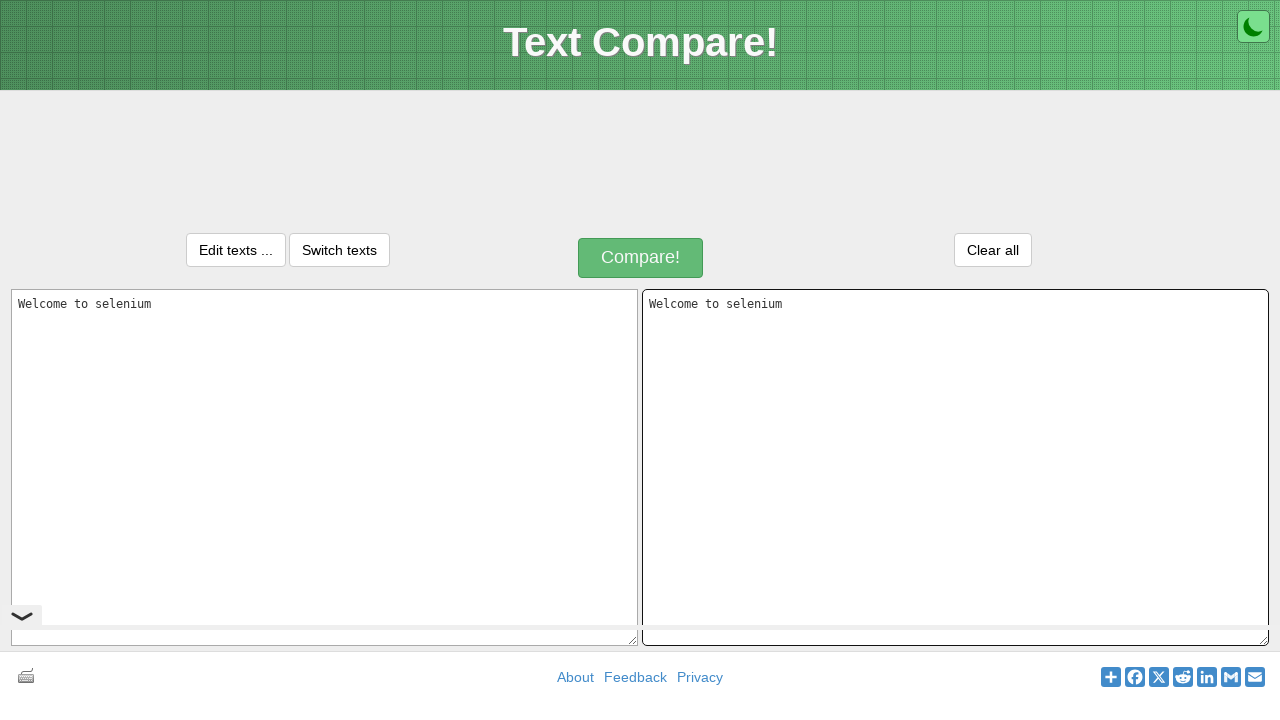